Tests multiple window handling by opening a new window, extracting text from it, and using that text to fill a form field in the original window

Starting URL: https://rahulshettyacademy.com/angularpractice/

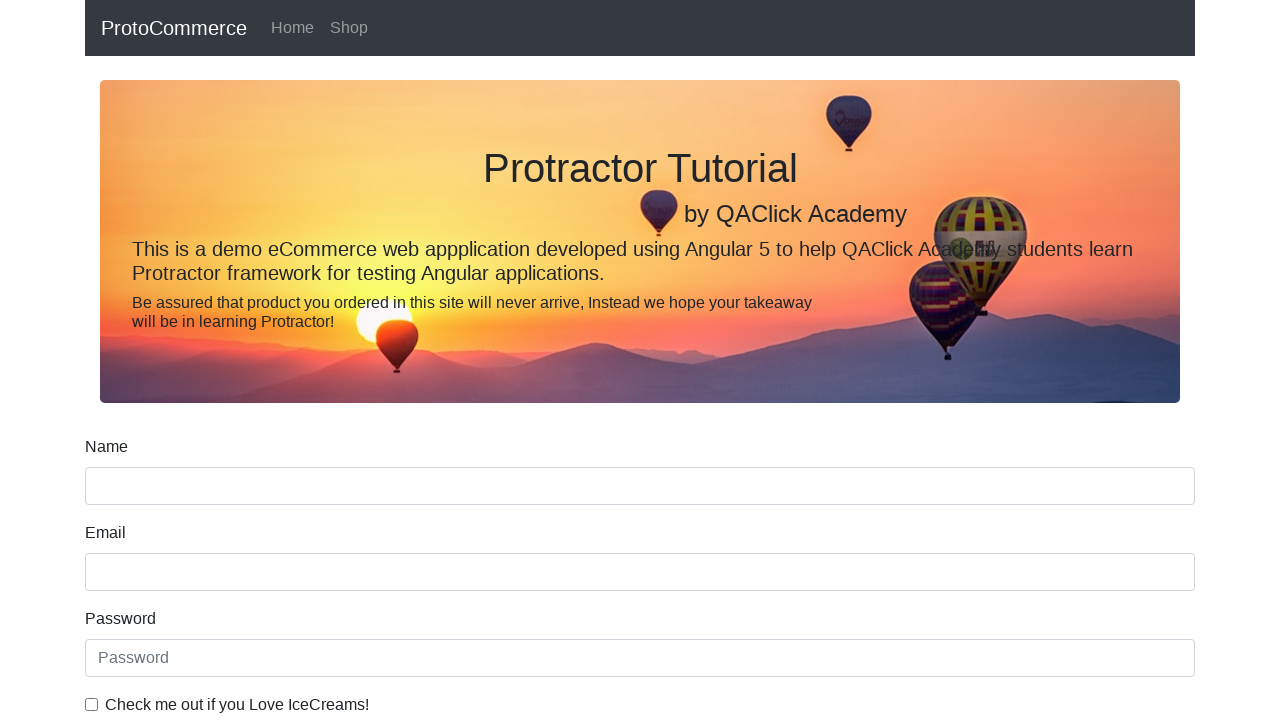

Opened new page/tab in the same context
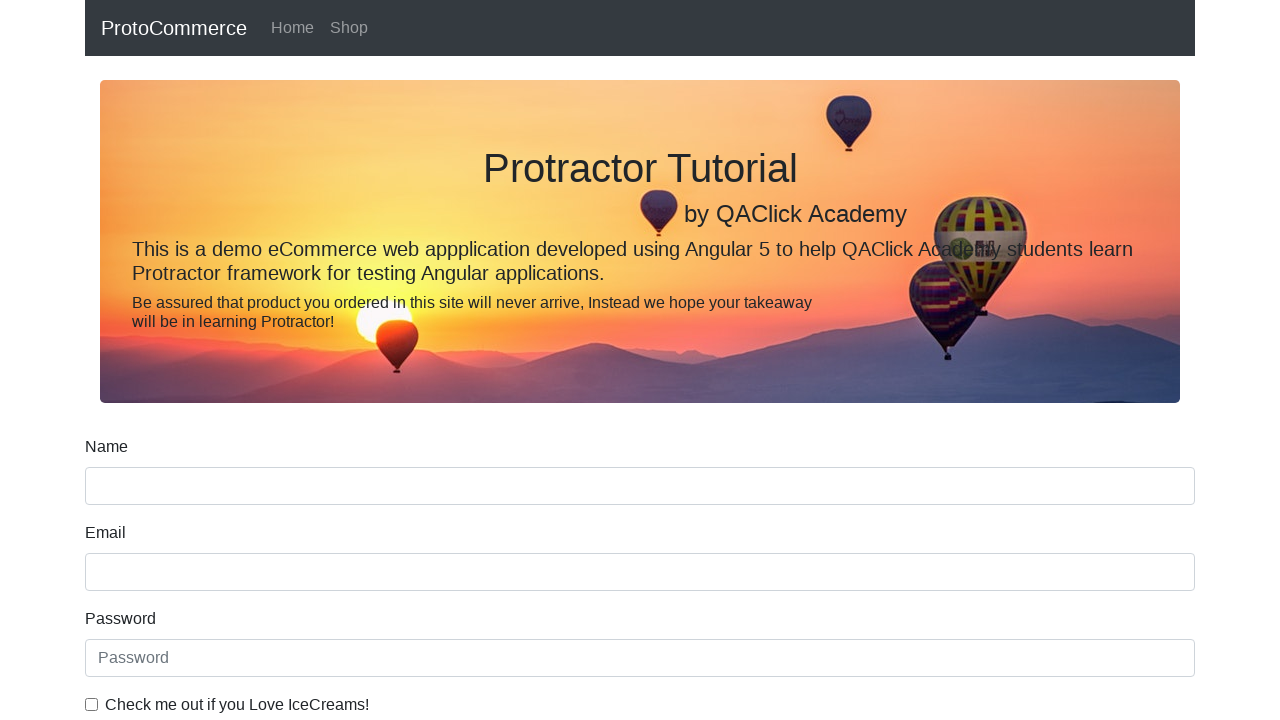

Navigated new page to https://rahulshettyacademy.com/#/index
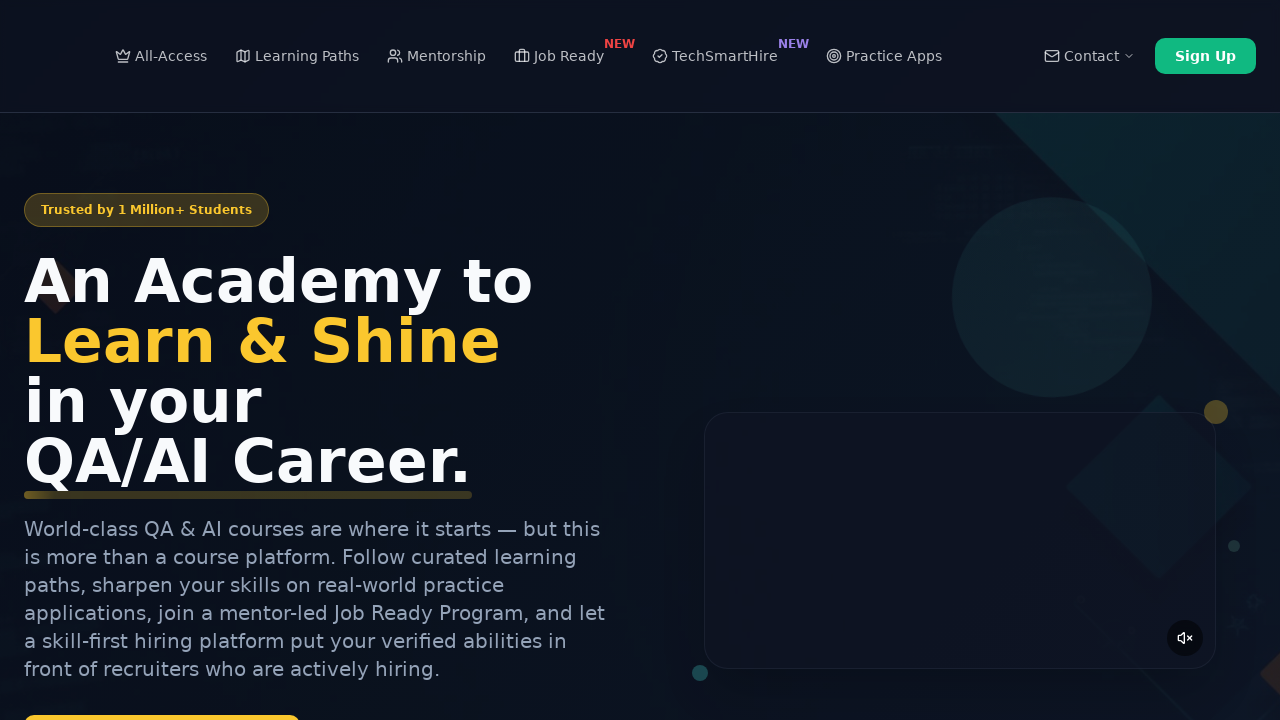

Extracted text from second course link: 'Playwright Testing'
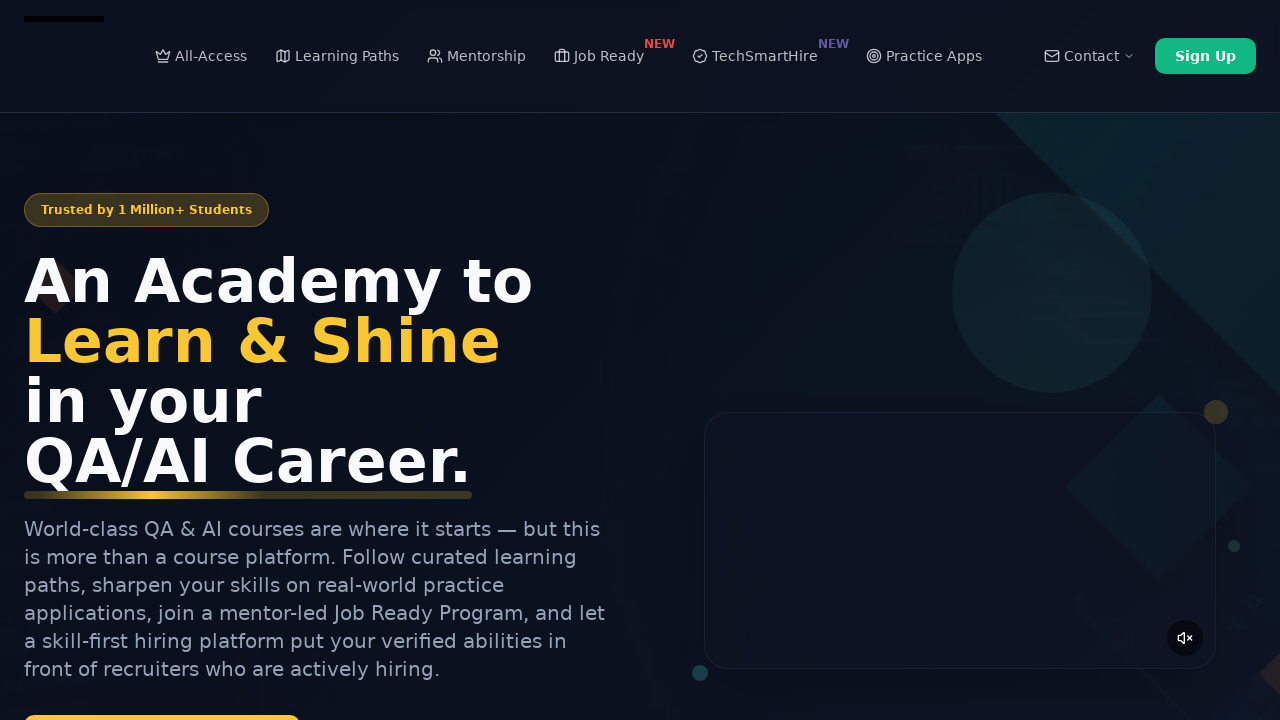

Filled name field with extracted text: 'Playwright Testing' on (//input[@name='name'])[1]
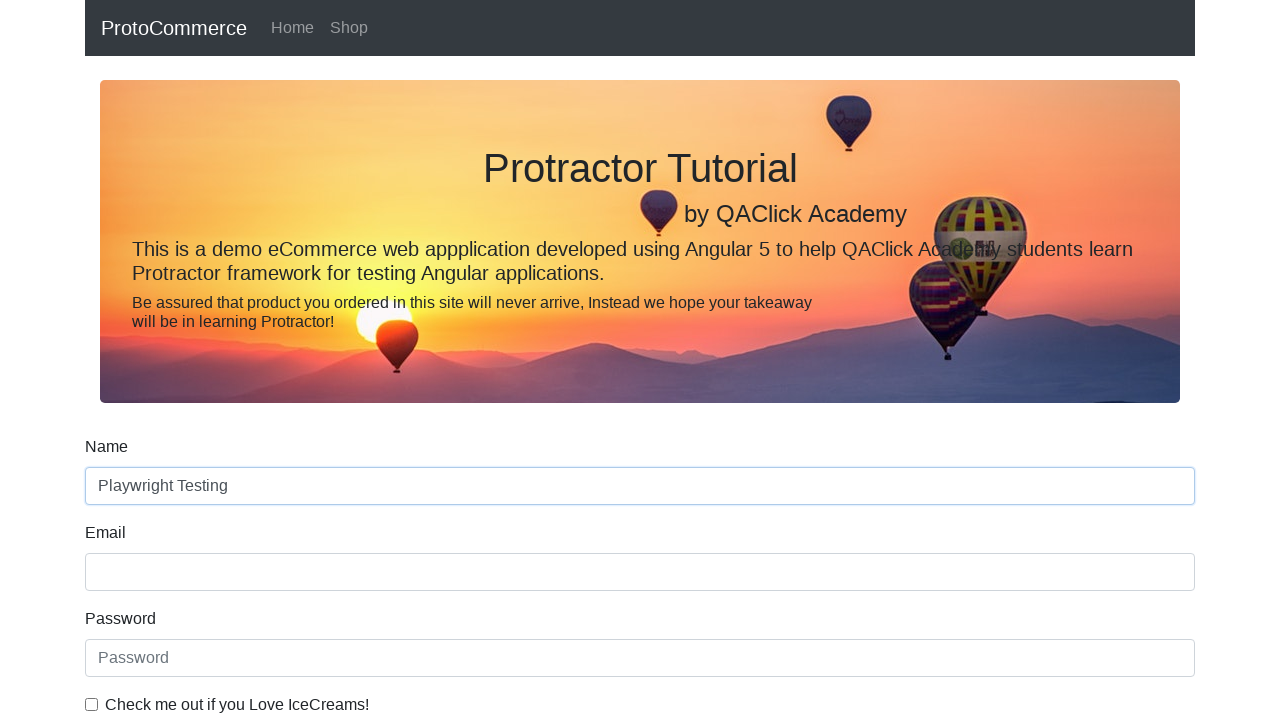

Closed the new page/tab
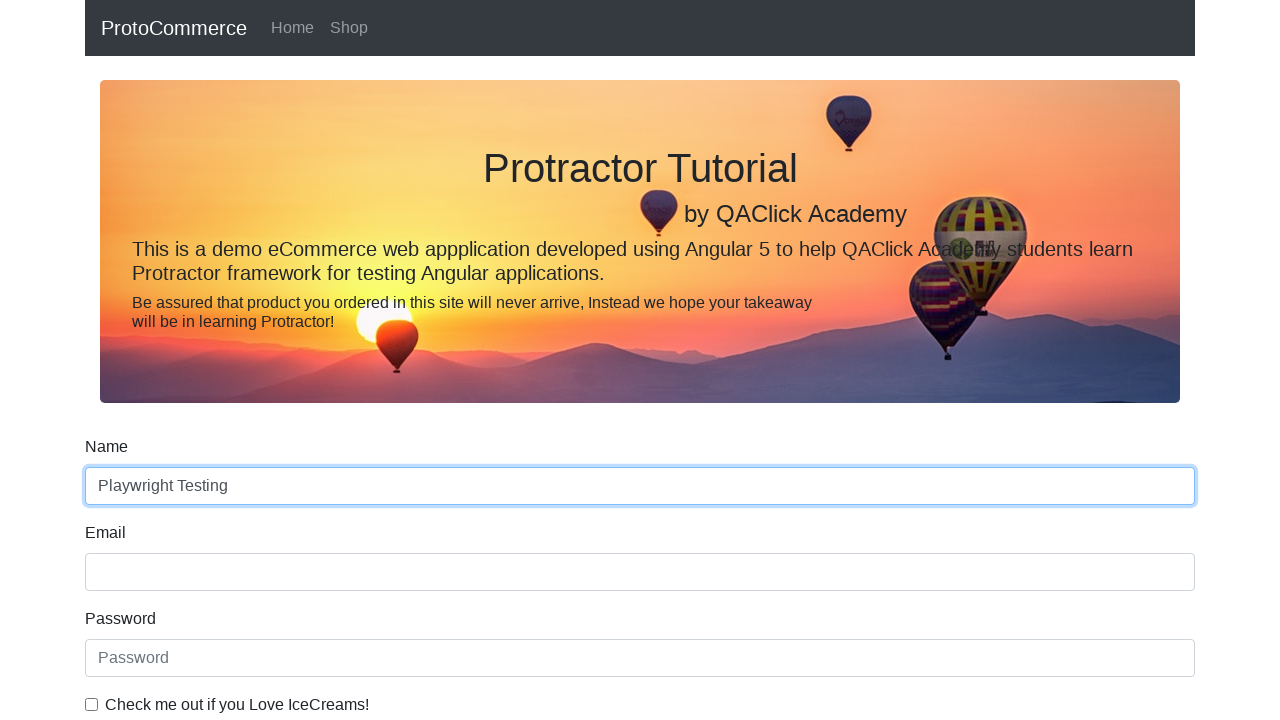

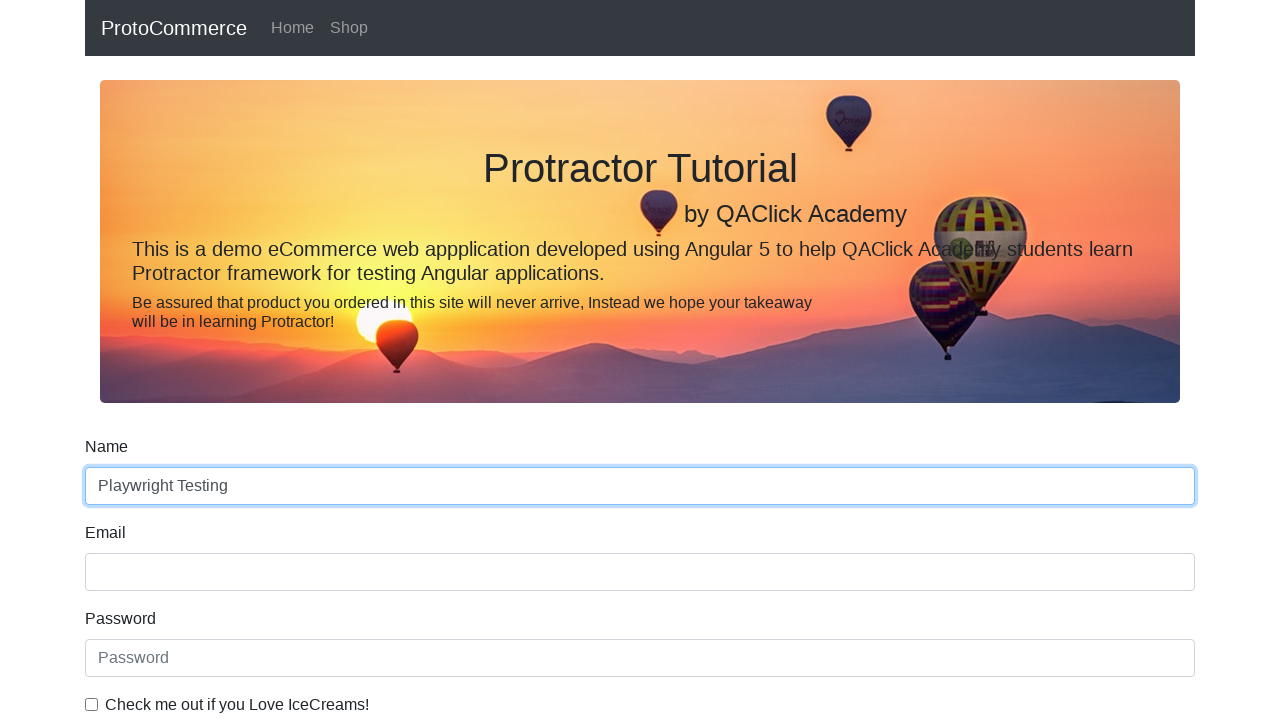